Tests clicking action icons (remove/edit) for specific rows in the data table

Starting URL: https://www.jqueryscript.net/demo/CRUD-Data-Grid-Plugin-jQuery-Quickgrid/

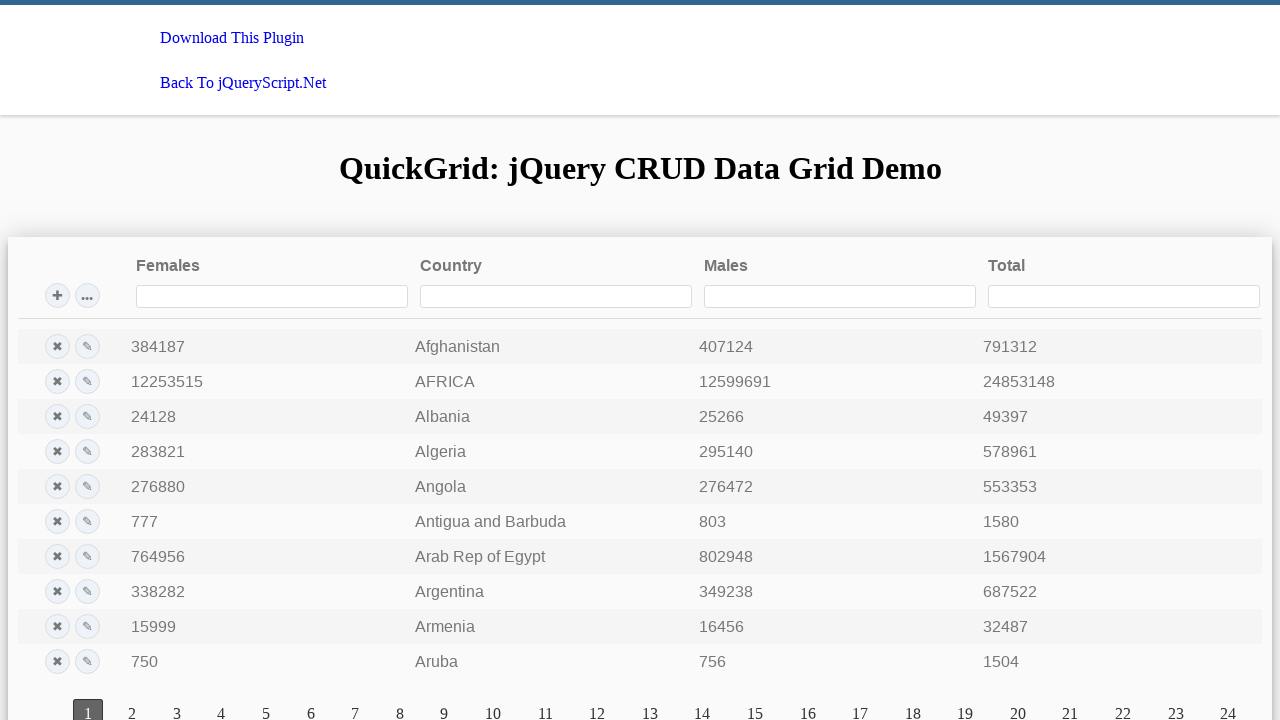

Clicked remove icon for Afghanistan row at (57, 346) on xpath=//td[@data-key='country' and text()='Afghanistan']/preceding-sibling::td[@
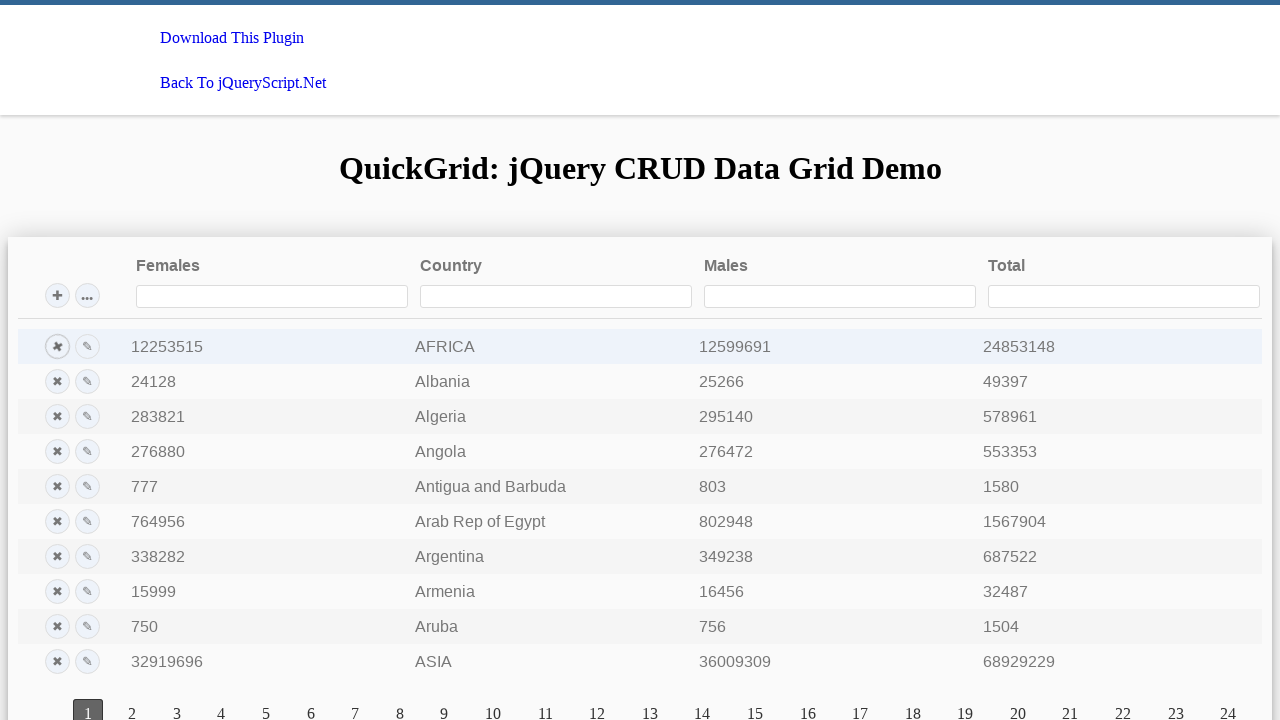

Reloaded page after removing Afghanistan
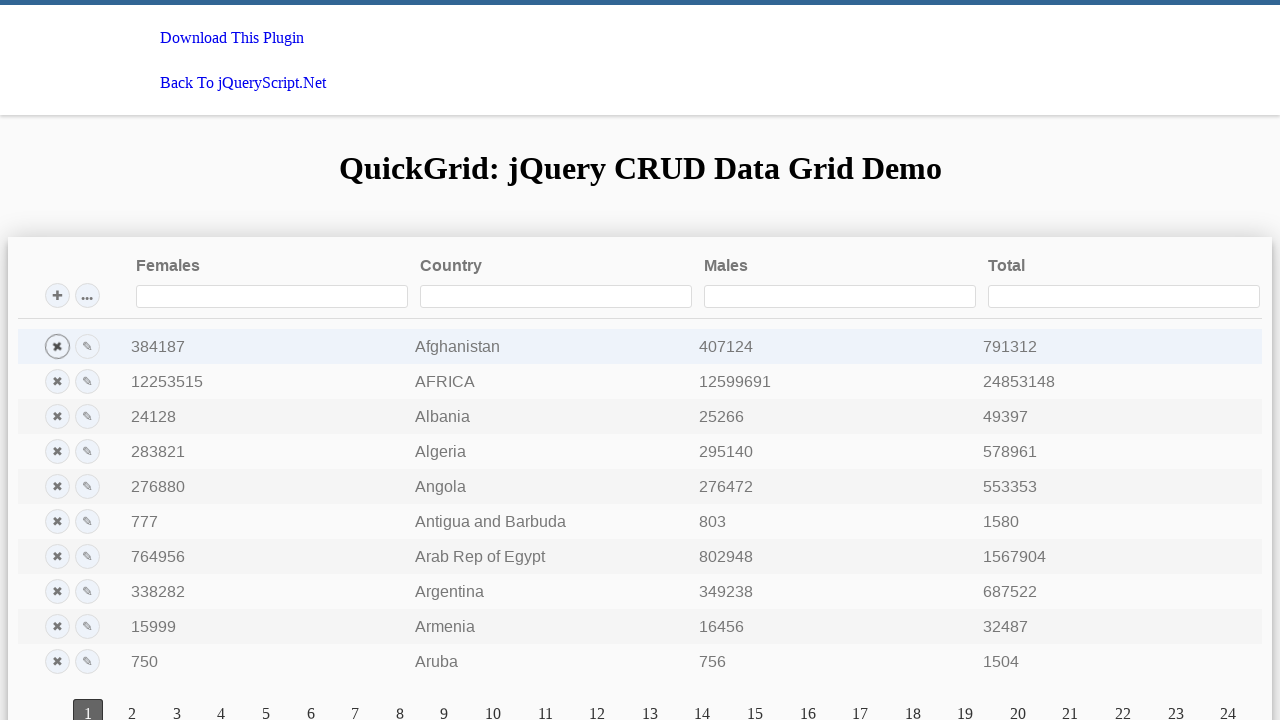

Clicked edit icon for Algeria row at (87, 452) on xpath=//td[@data-key='country' and text()='Algeria']/preceding-sibling::td[@clas
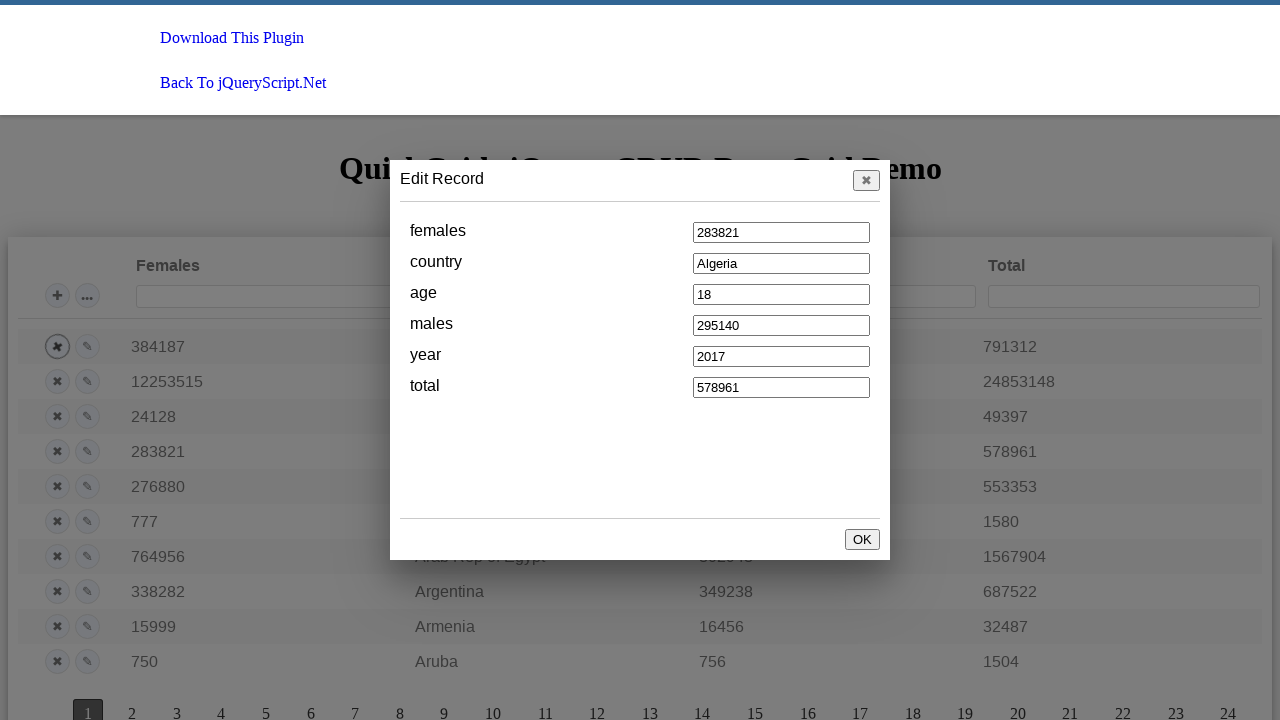

Reloaded page after editing Algeria
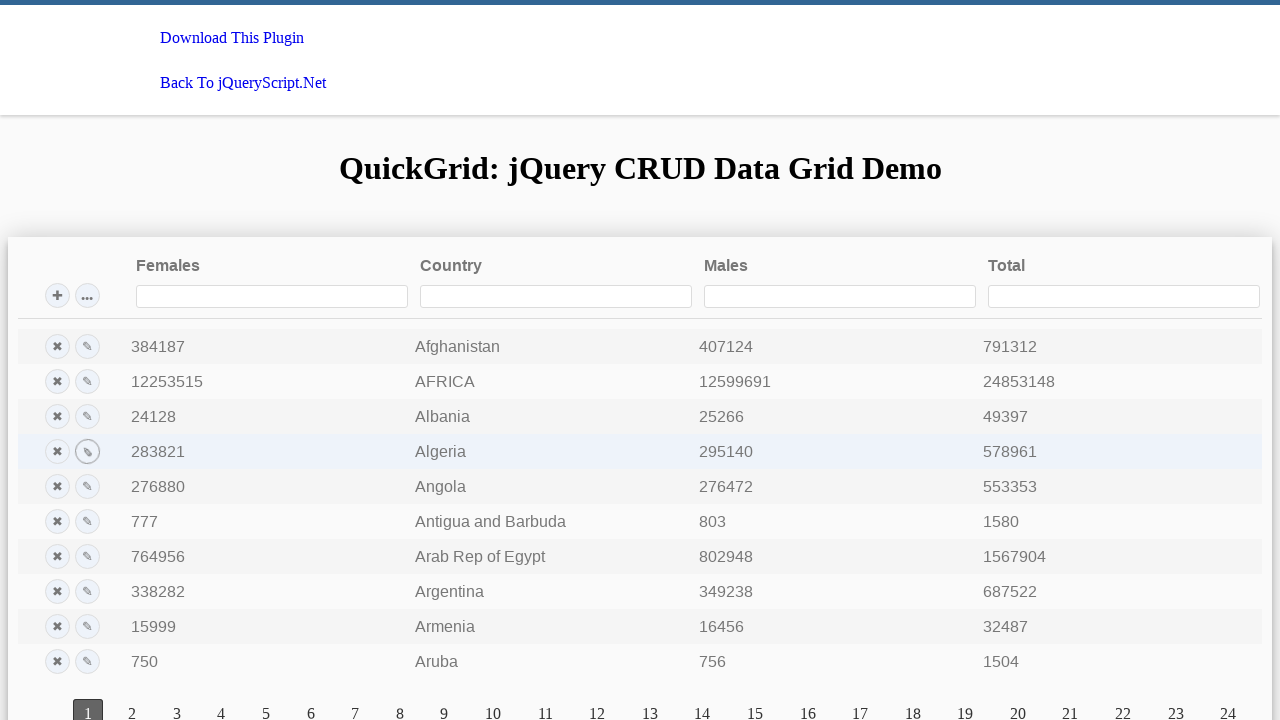

Clicked remove icon for Argentina row at (57, 592) on xpath=//td[@data-key='country' and text()='Argentina']/preceding-sibling::td[@cl
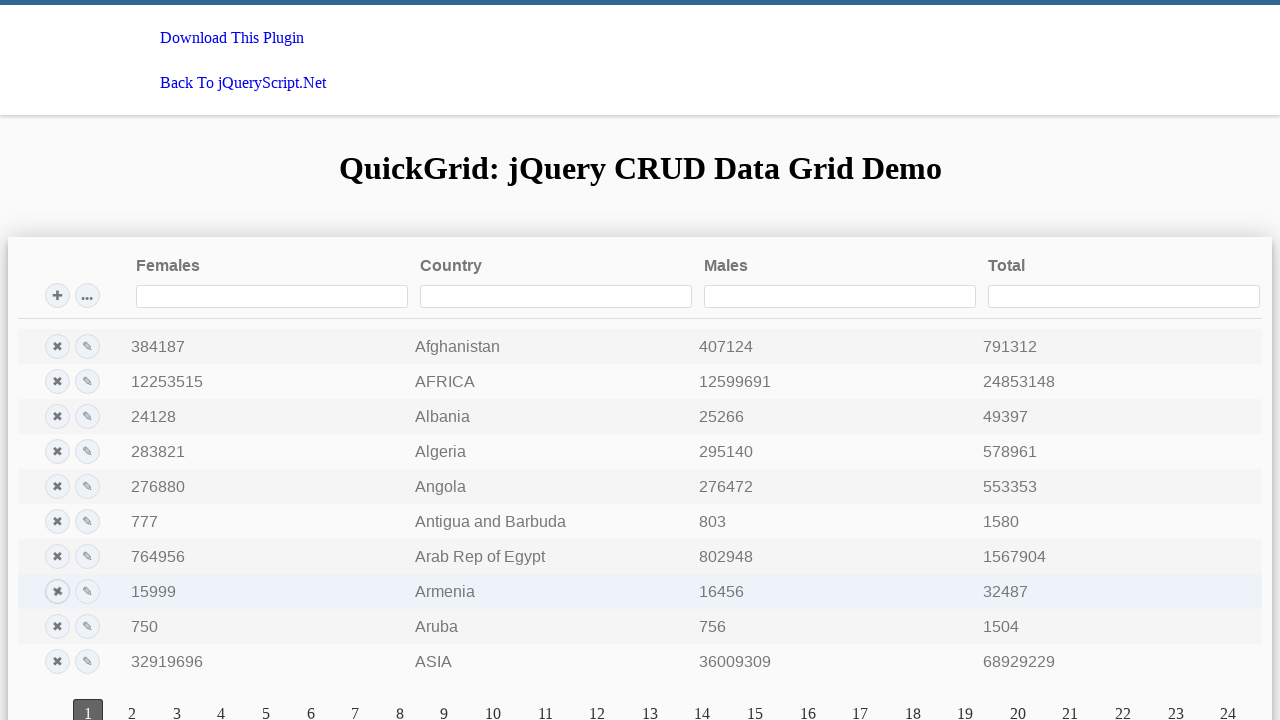

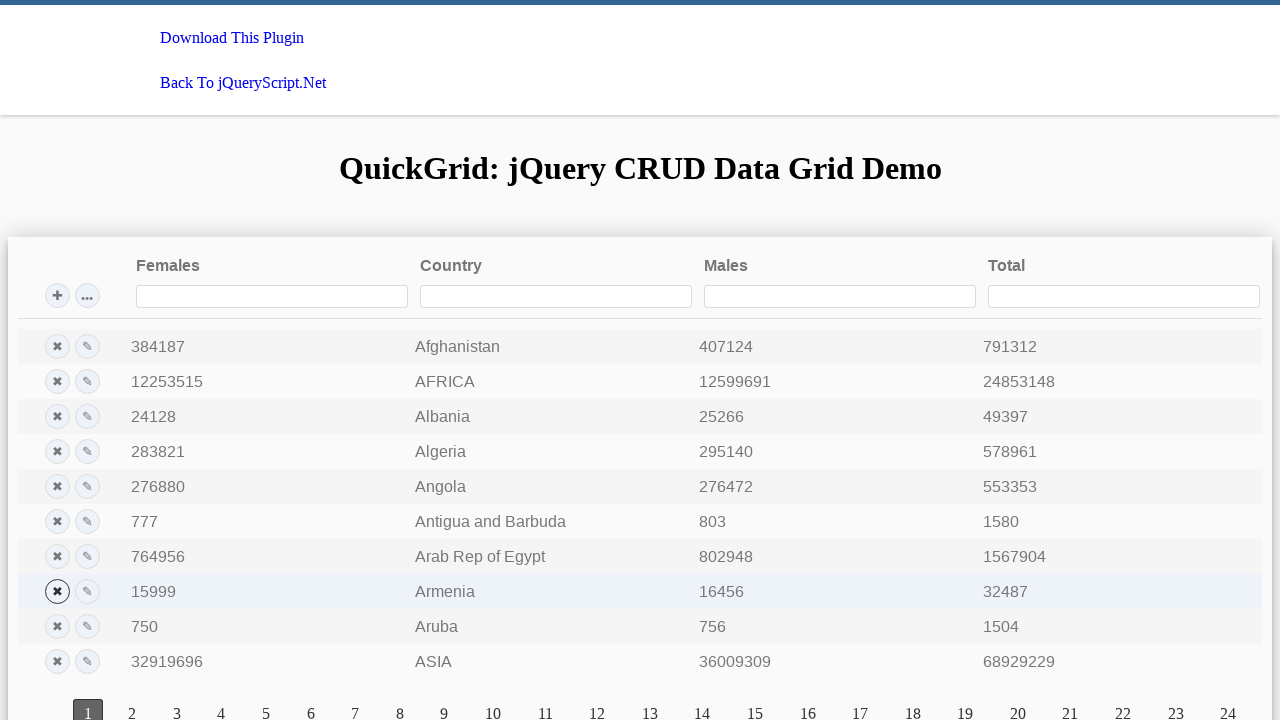